Navigates to a women's t-shirt collection page, scrolls to dynamically load all content, and verifies product links are displayed on the page.

Starting URL: https://nobero.com/collections/womens-classic-crew-neck-t-shirt

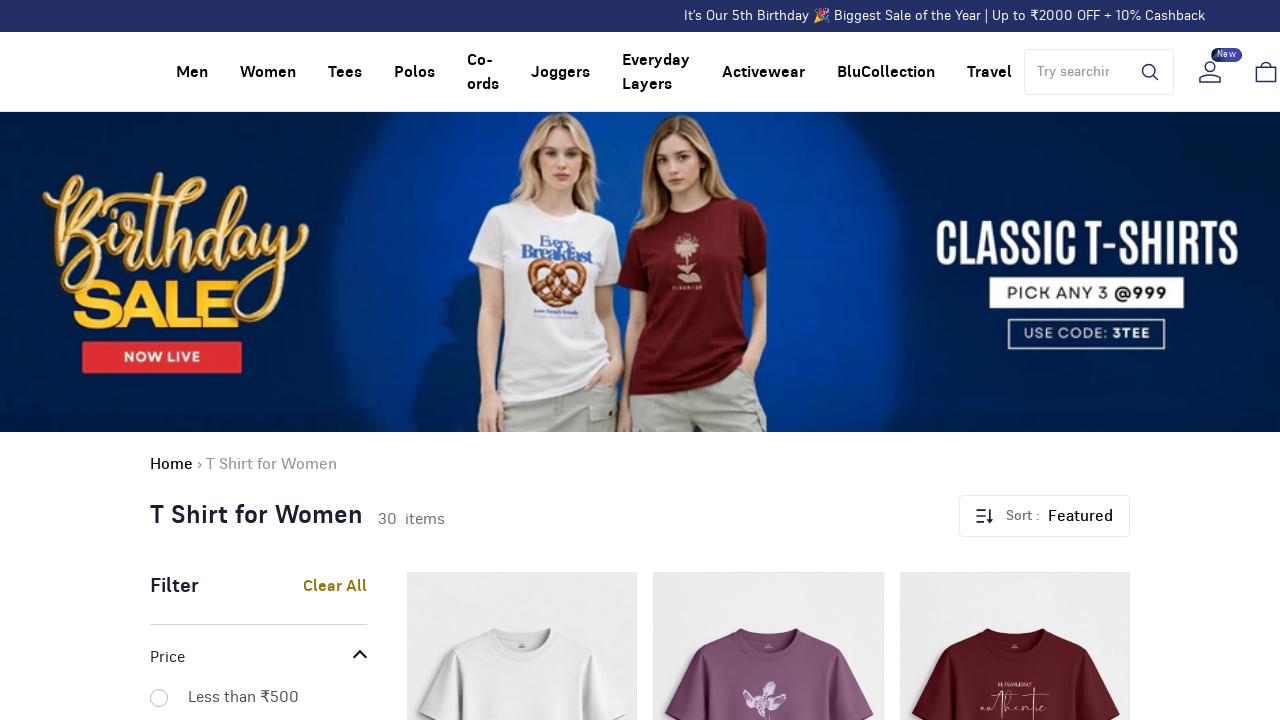

Navigated to women's classic crew neck t-shirt collection page
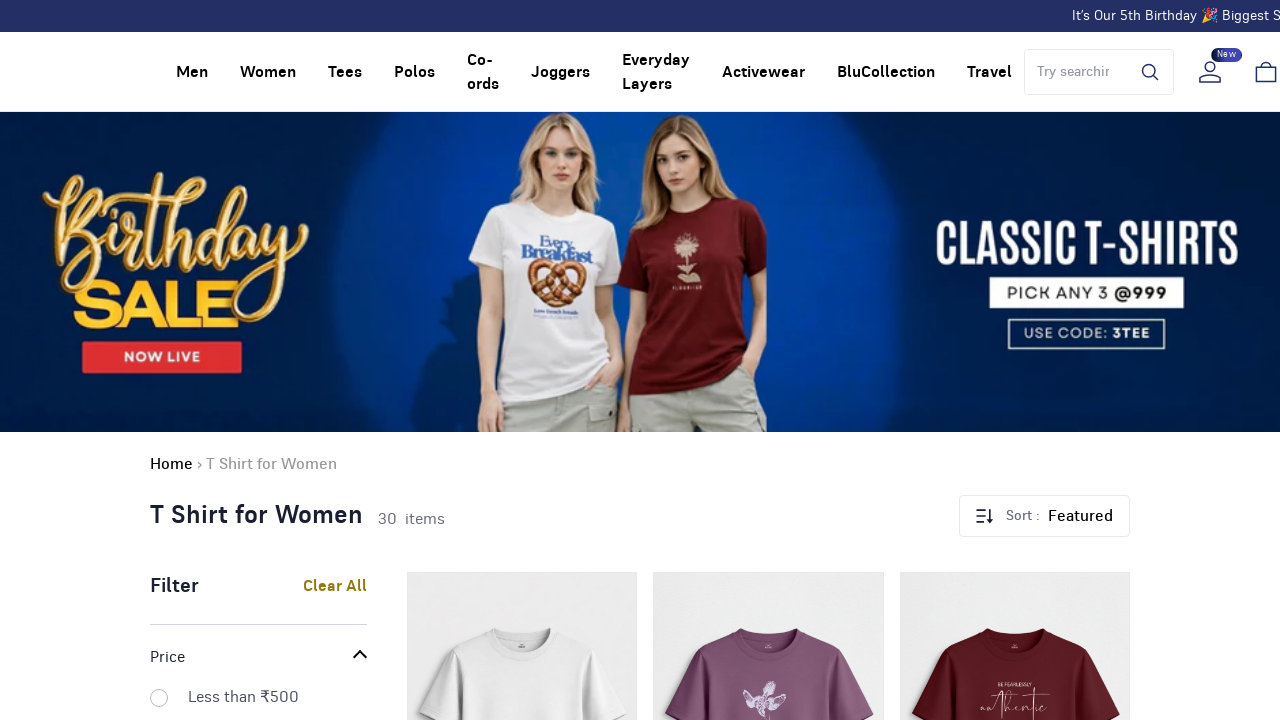

Retrieved initial page scroll height
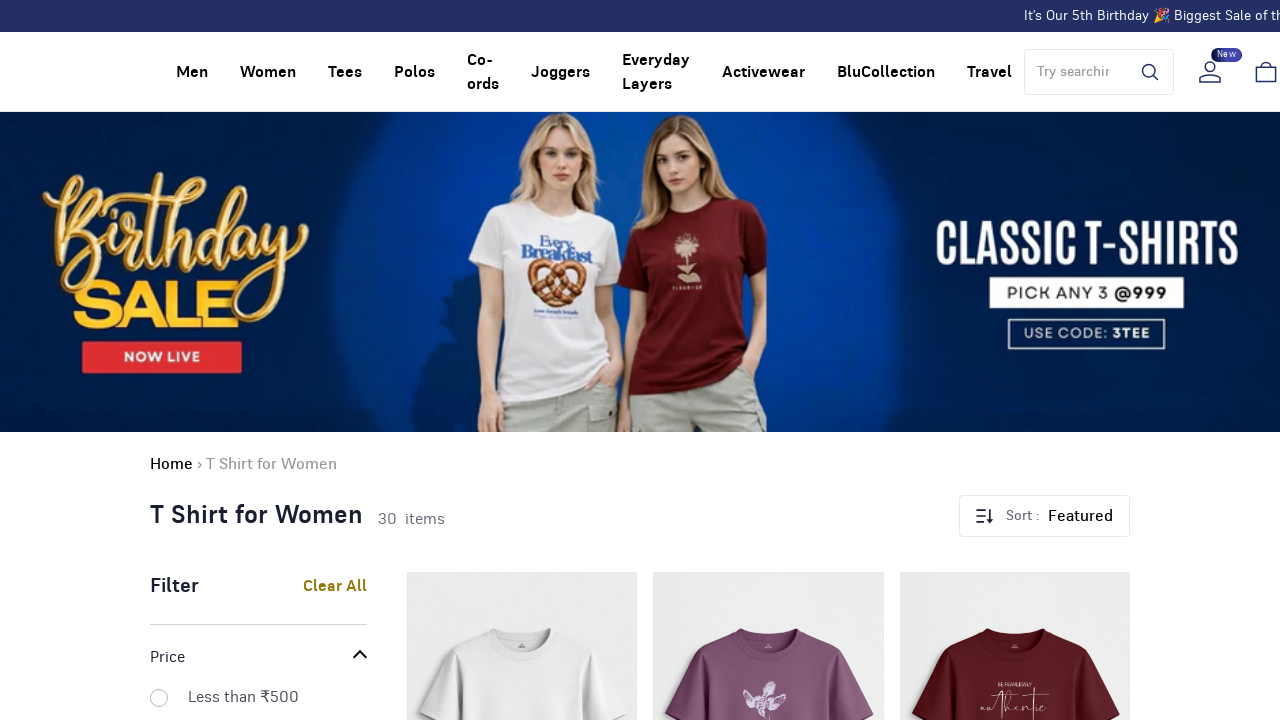

Scrolled to bottom of page
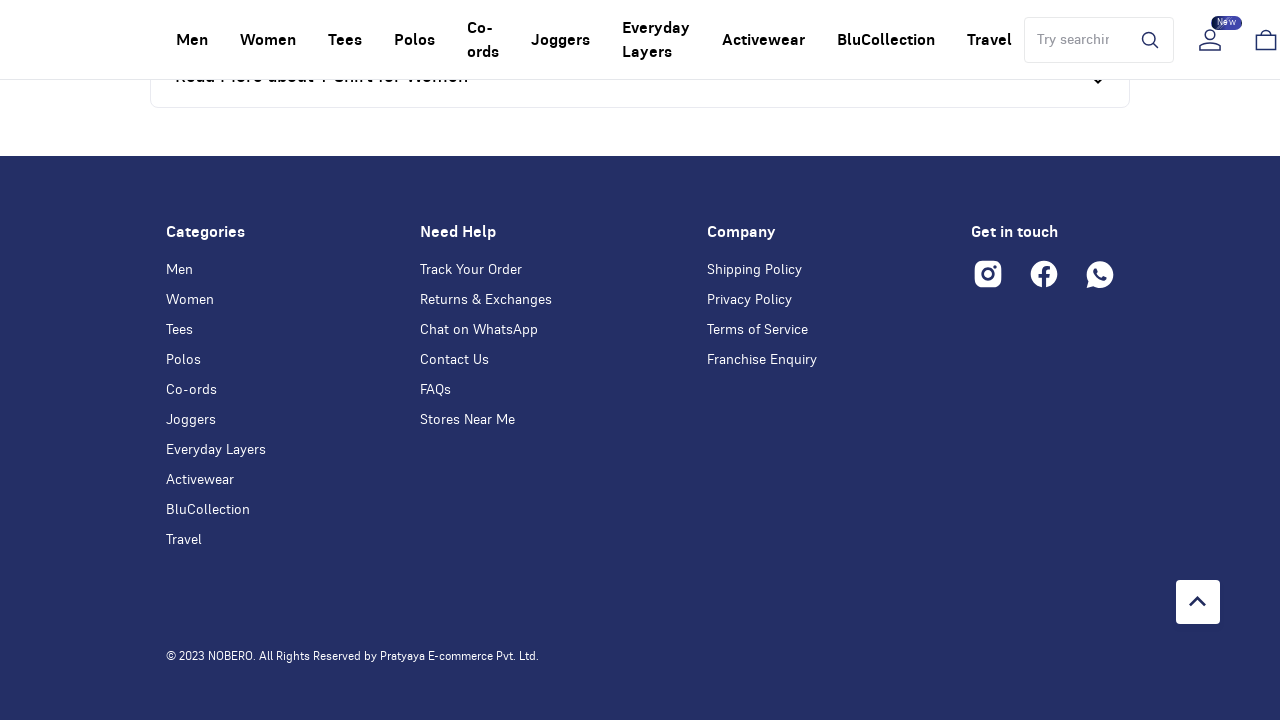

Waited 2 seconds for dynamic content to load
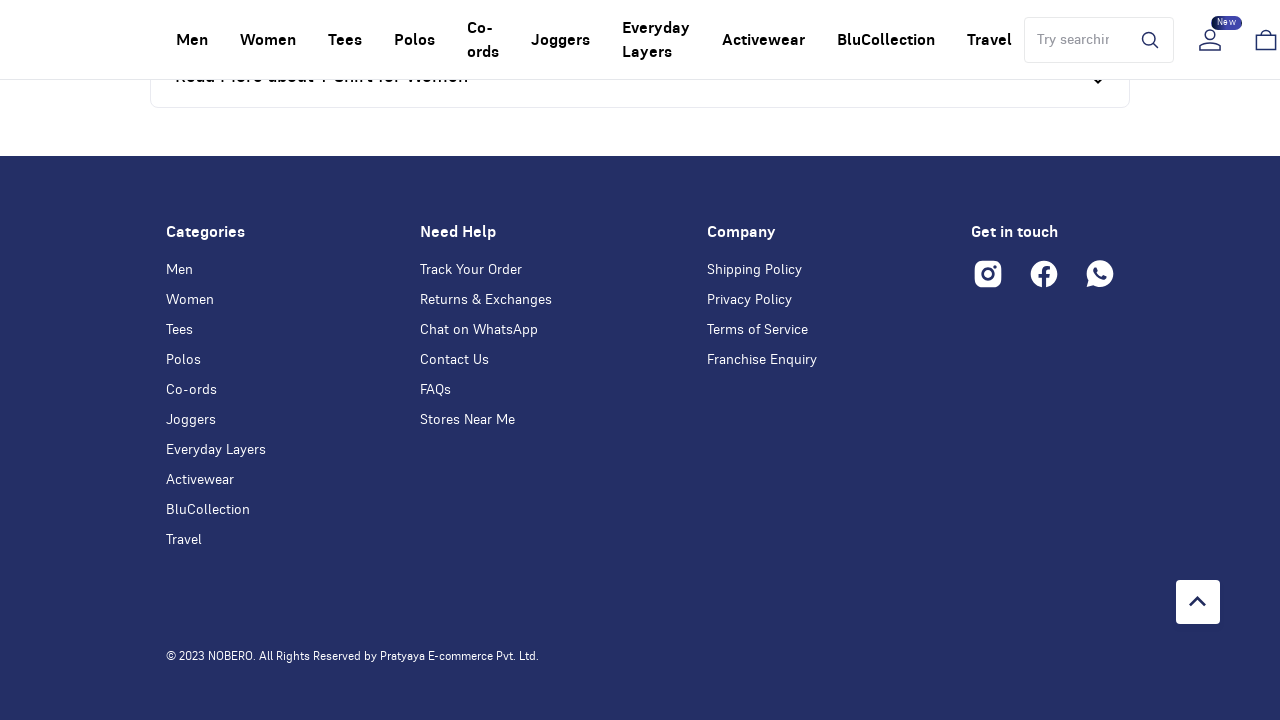

Retrieved new page scroll height to check for additional content
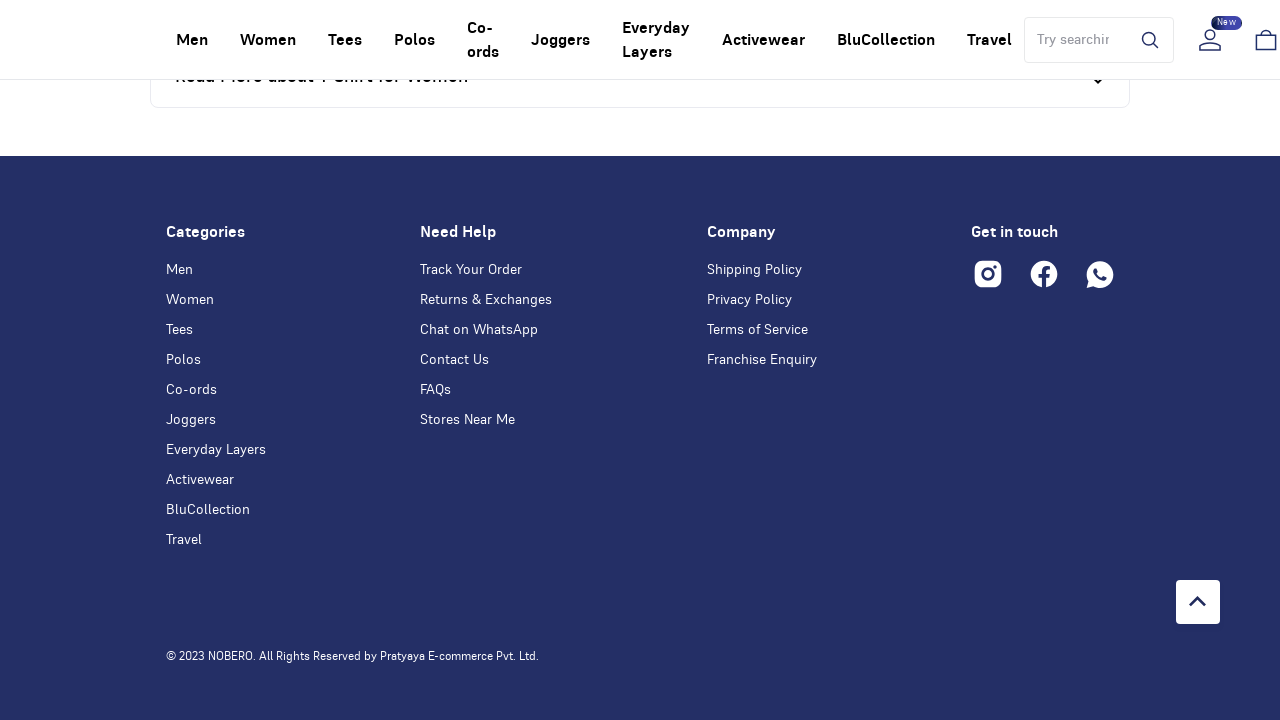

Scrolled to bottom of page
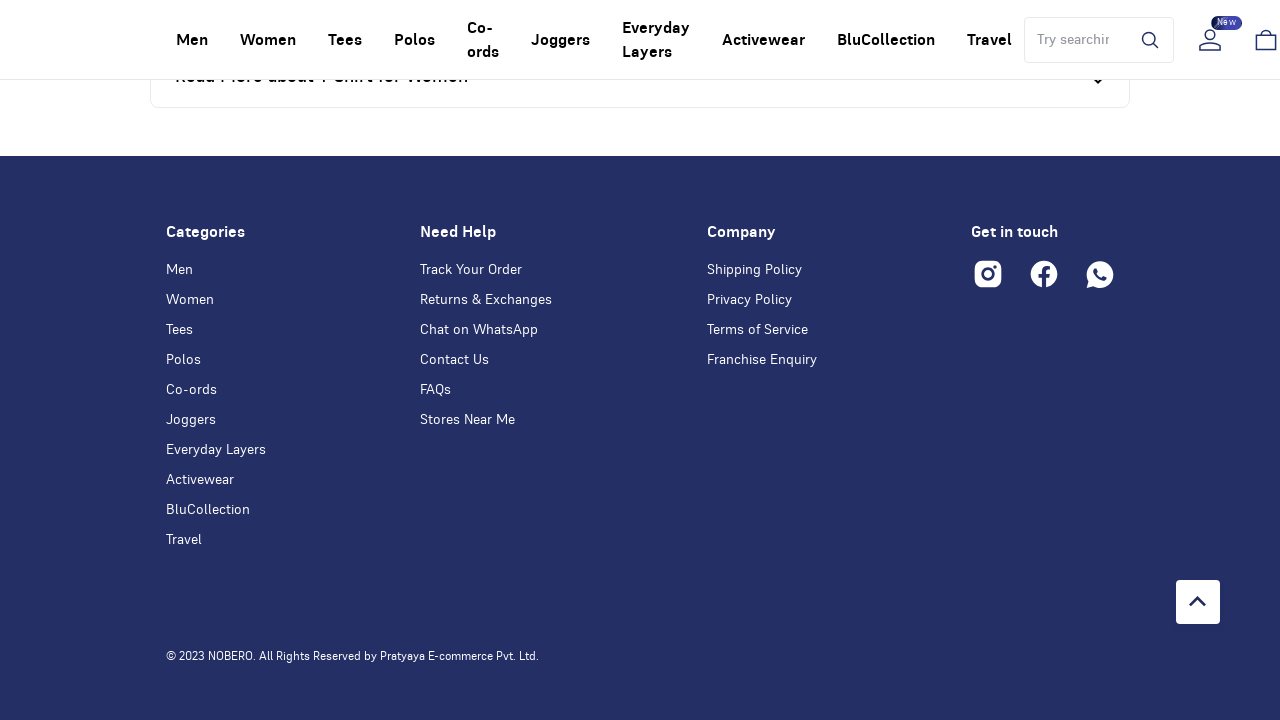

Waited 2 seconds for dynamic content to load
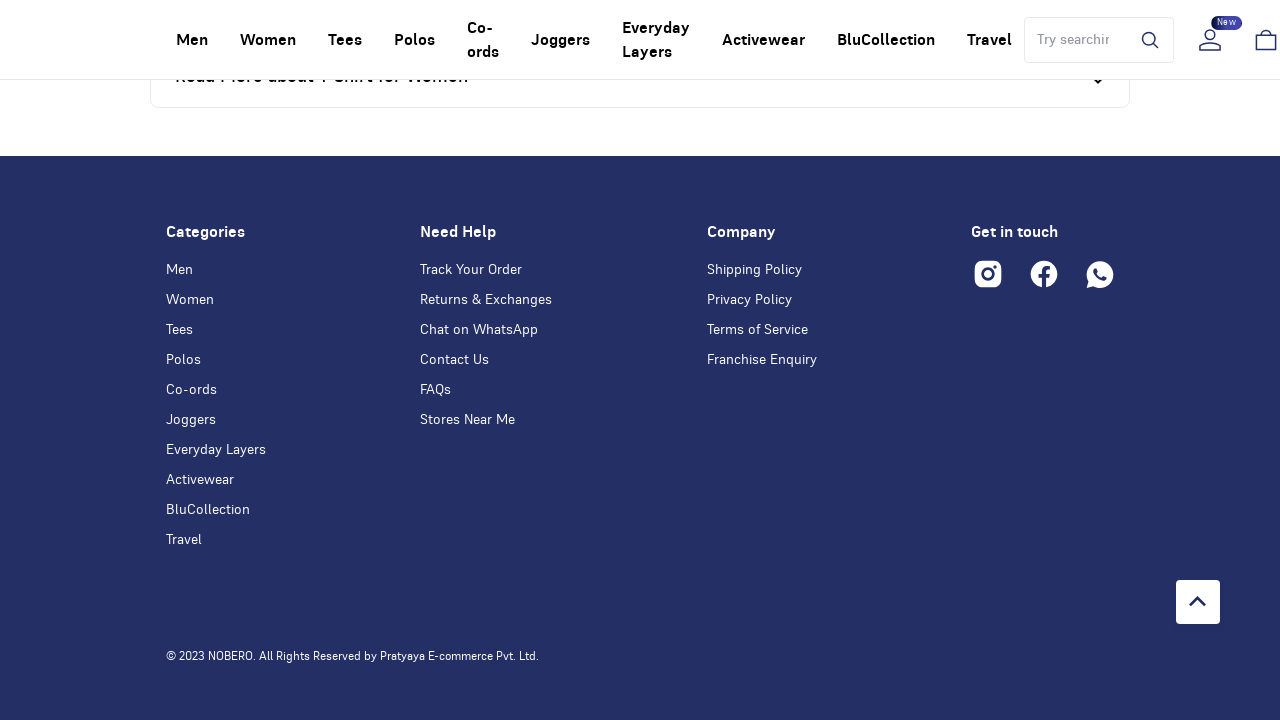

Retrieved new page scroll height to check for additional content
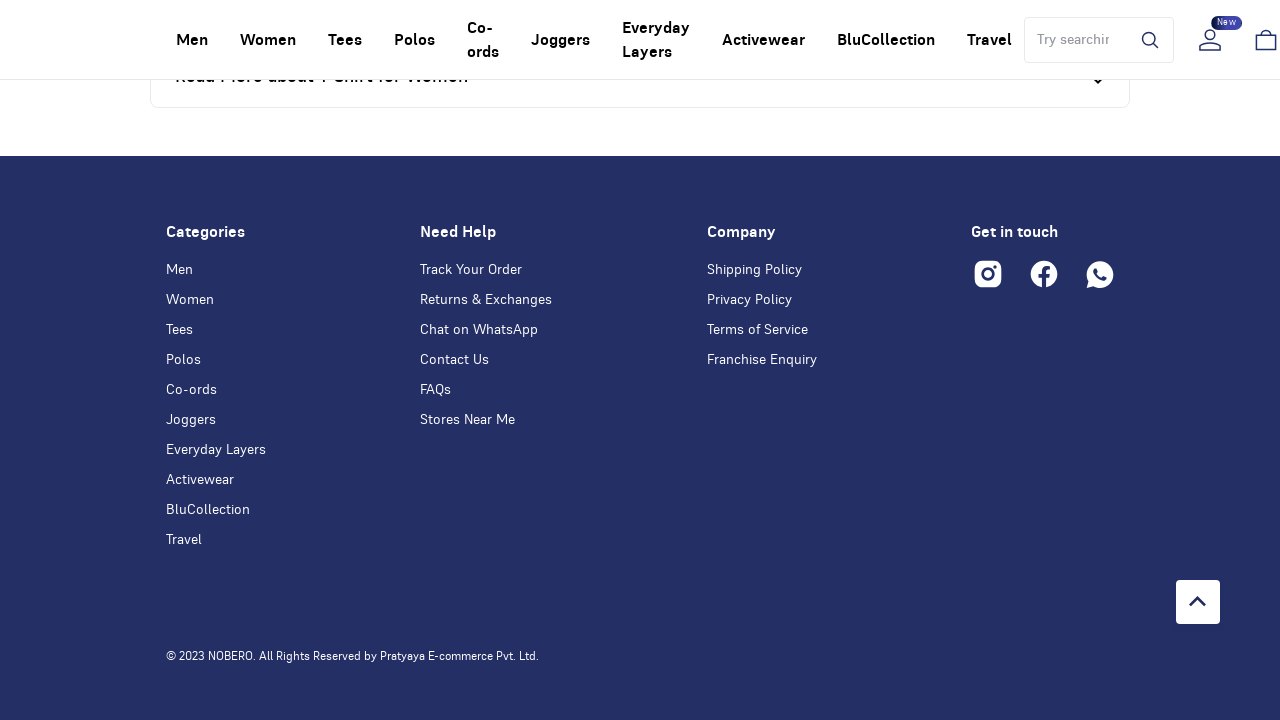

No new content loaded - all products have been dynamically loaded
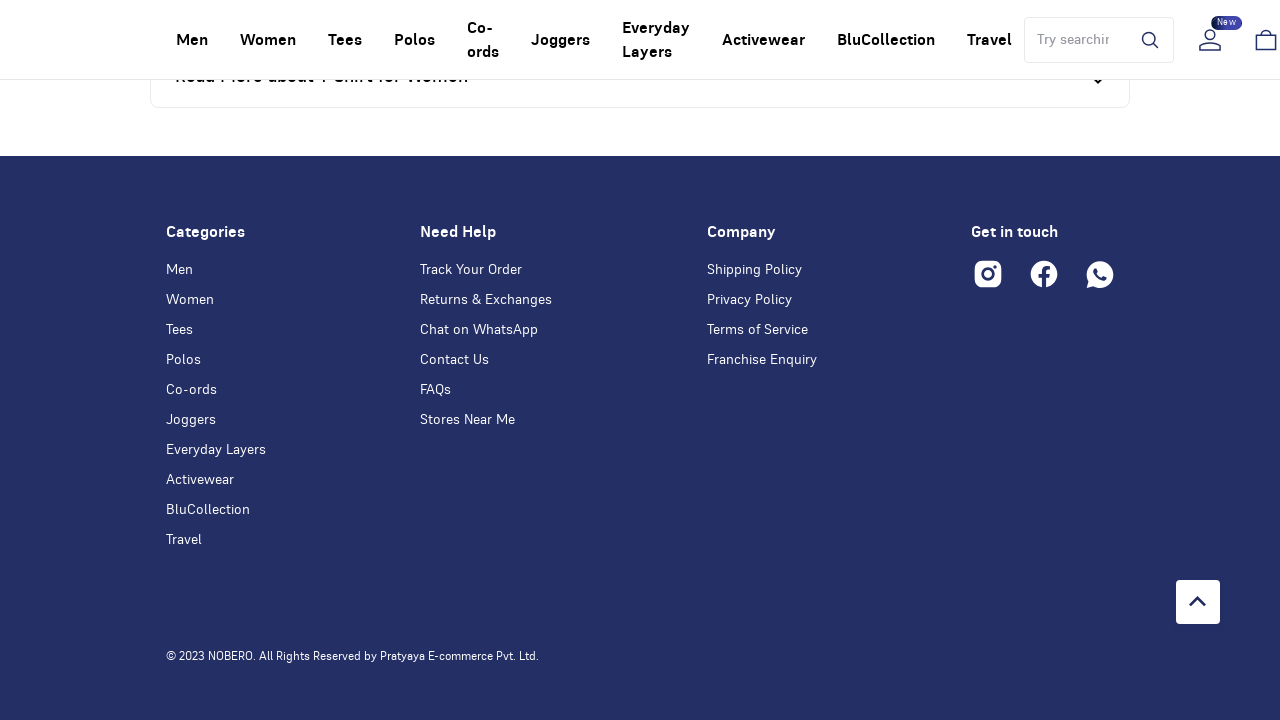

Waited for product links to be present on the page
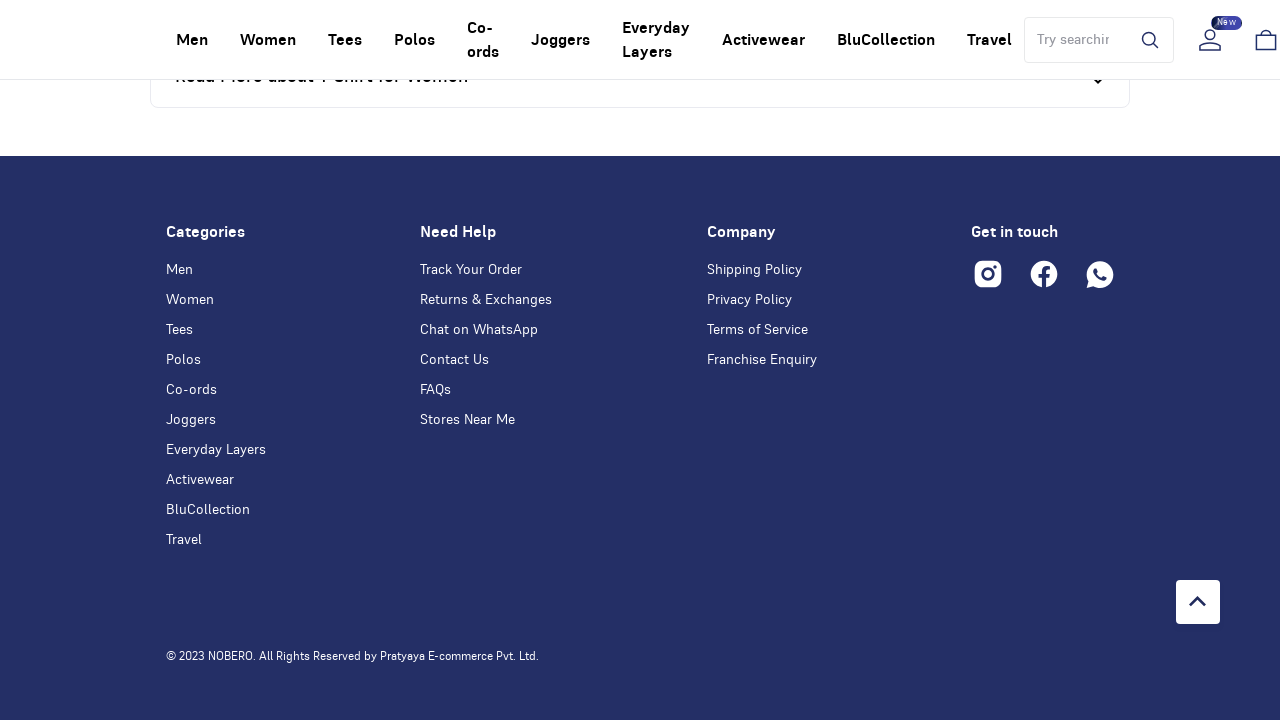

Located all product links on the page
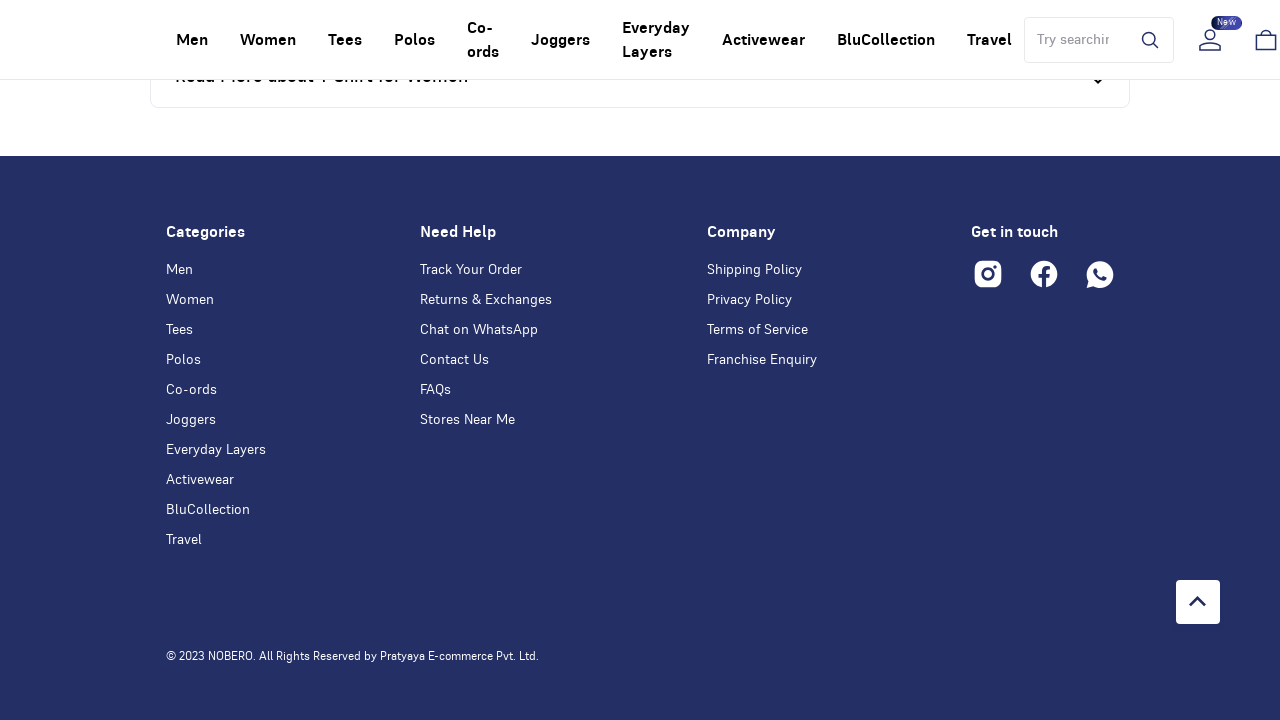

Verified that 30 product links are displayed on the page
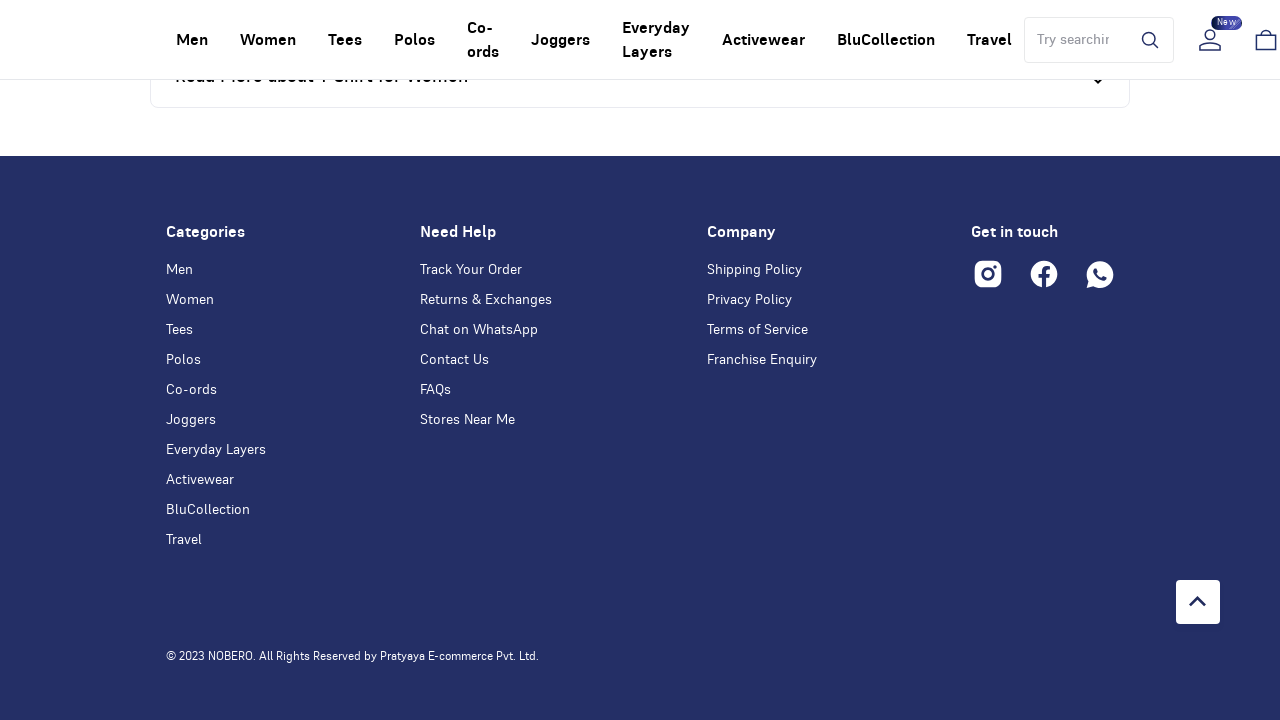

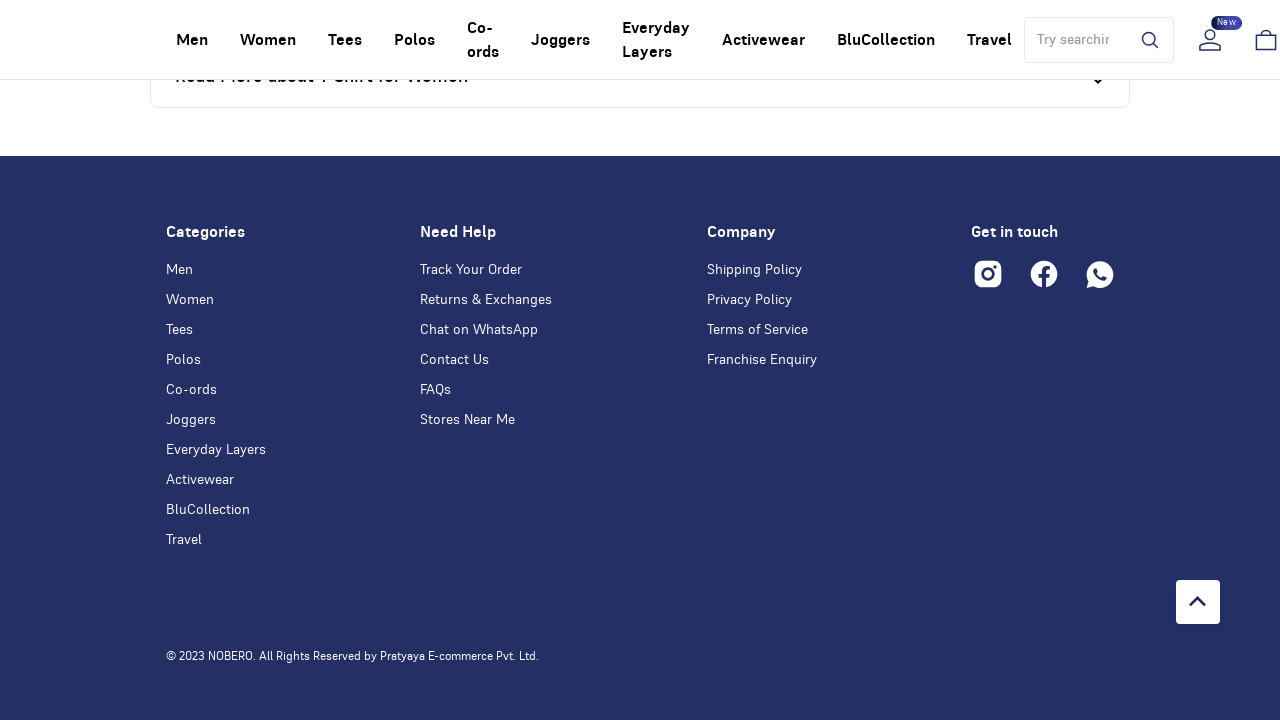